Tests jQuery selectors by filling forms and clicking elements on a jQuery selectors demo page

Starting URL: http://codylindley.com/jqueryselectors/

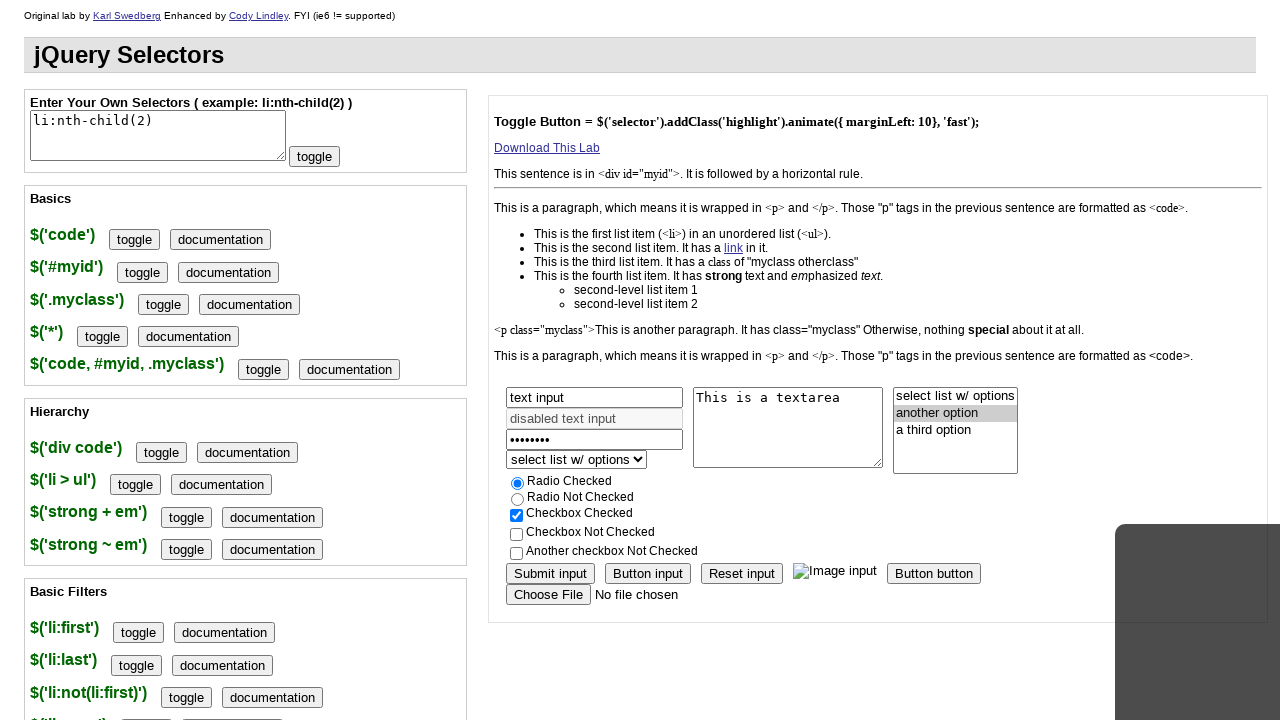

Filled textarea with 'edit JQUERY' on textarea.left
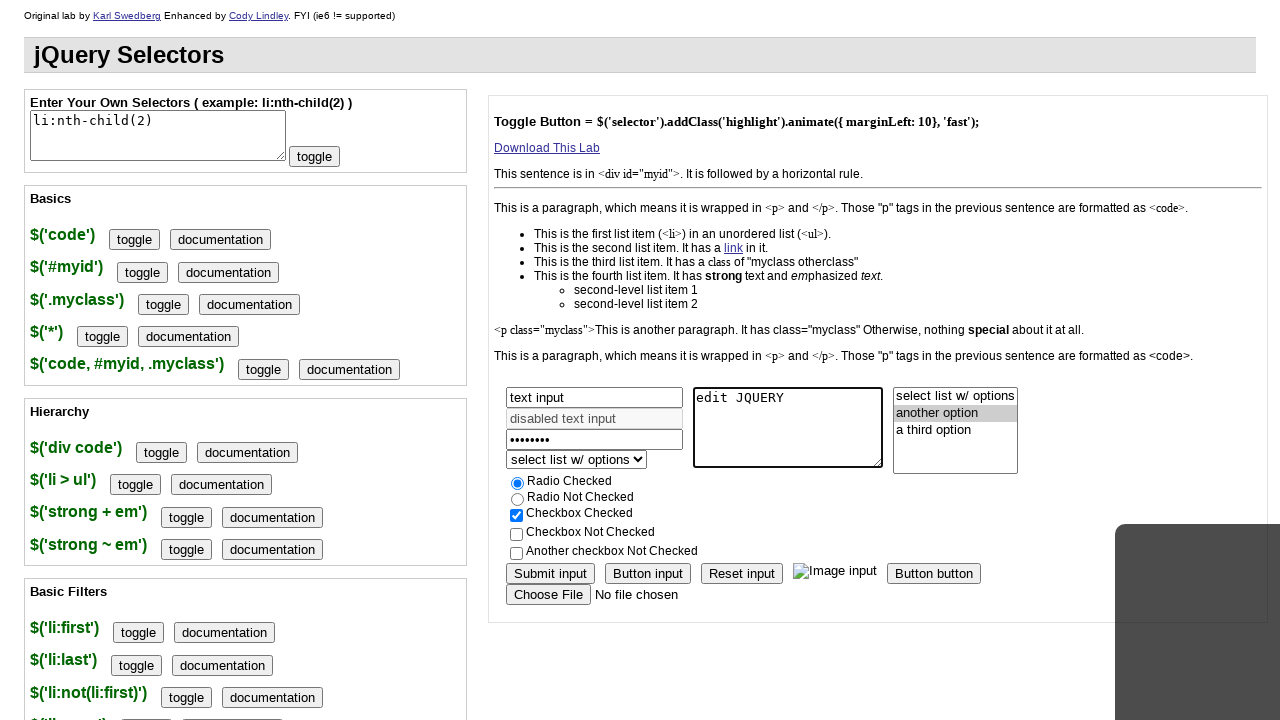

Clicked radio button at (518, 500) on input#radio2
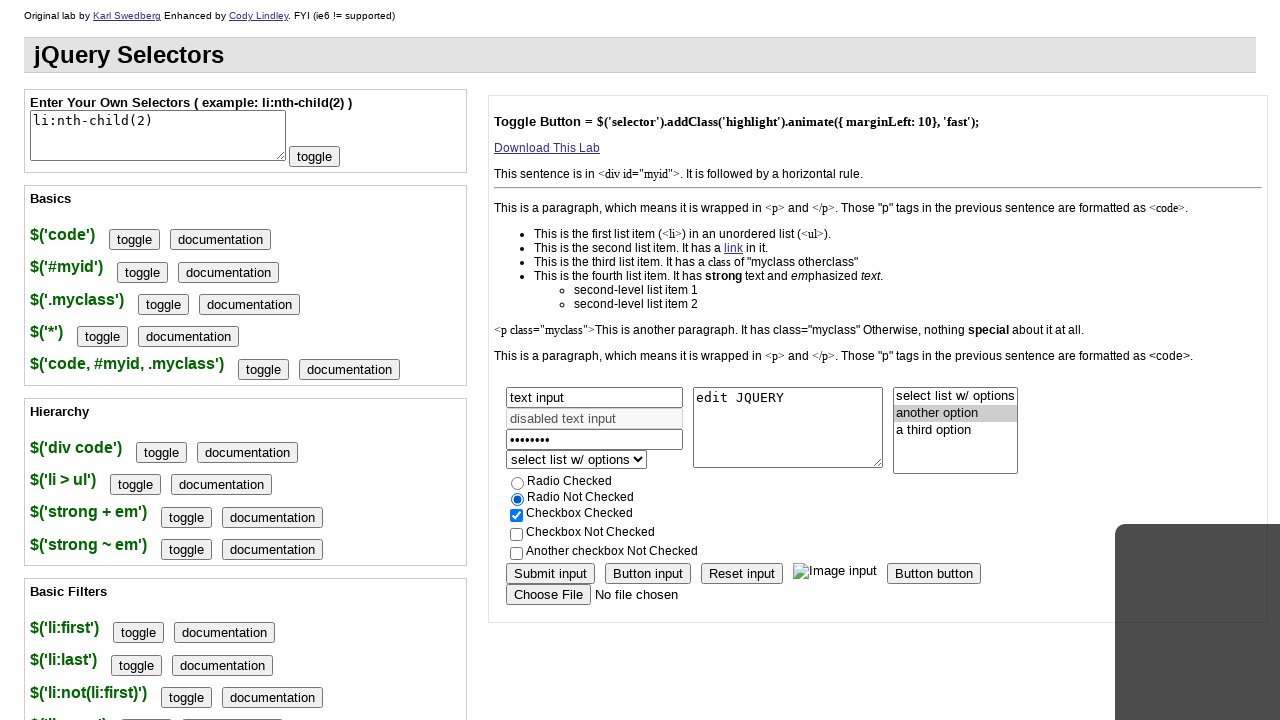

Filled form text input with 'test2' on div.domtree > form > div:nth-child(1) > div:nth-child(1) > input
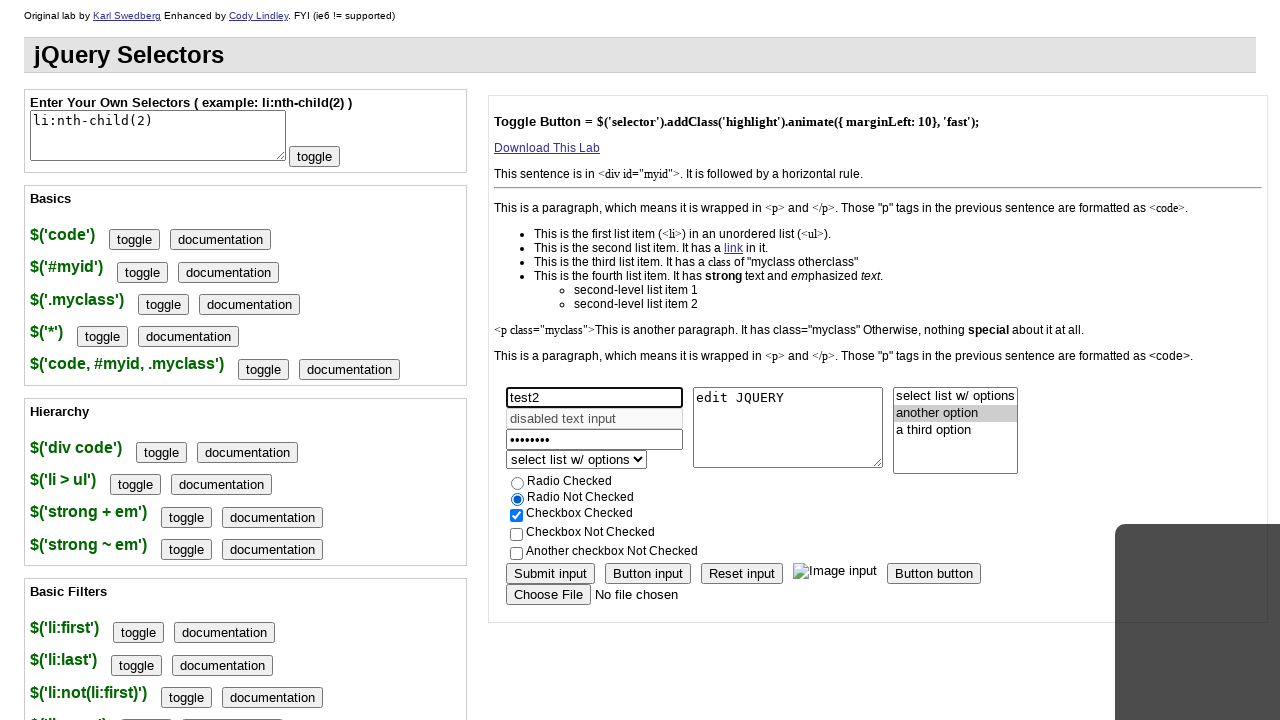

Selected third option from dropdown at (956, 431) on div.domtree > form > div:nth-child(3) > select > option:nth-child(3)
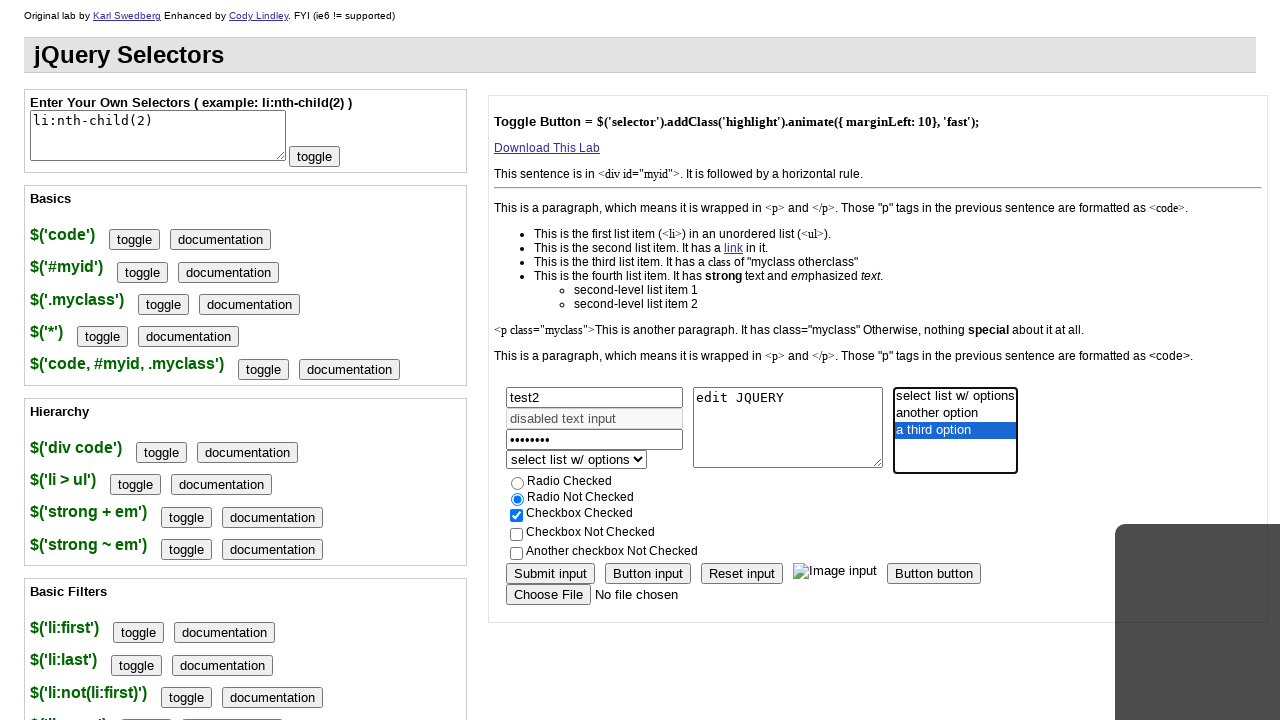

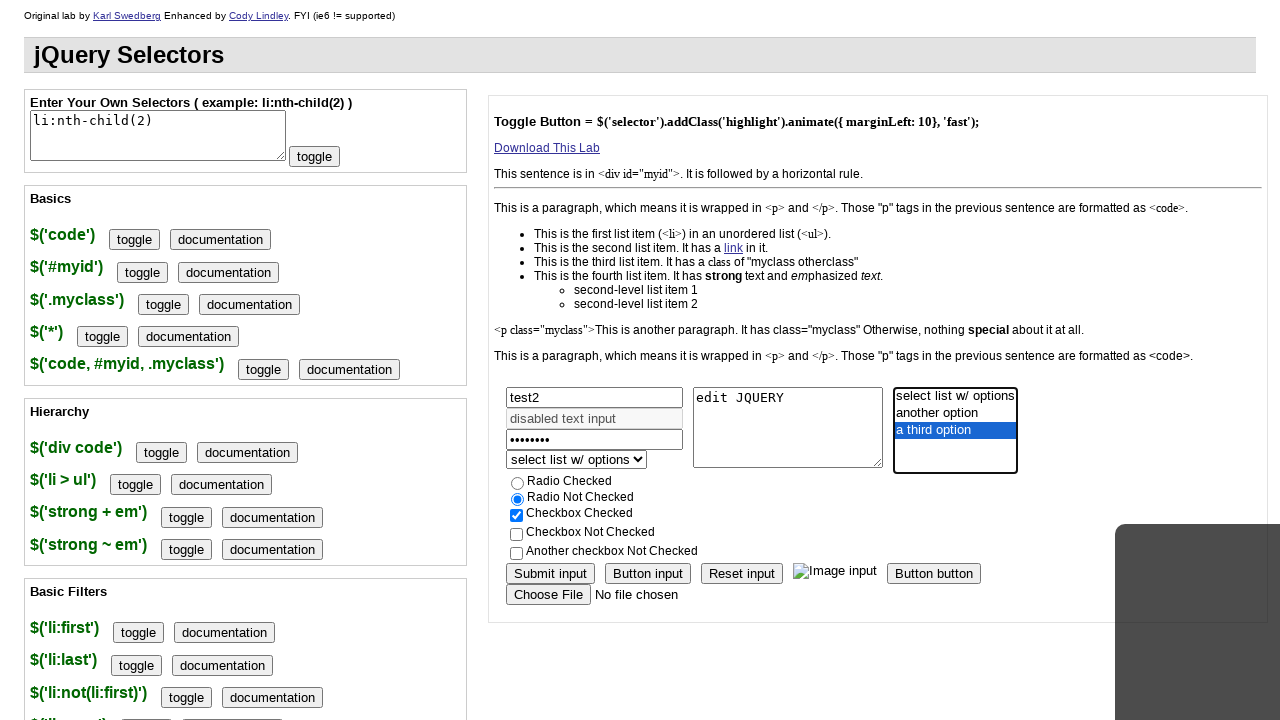